Tests frame interaction by switching to an iframe, clicking a button that triggers a JavaScript prompt, entering text into the prompt, and verifying the entered text is displayed correctly on the page.

Starting URL: https://www.w3schools.com/js/tryit.asp?filename=tryjs_prompt

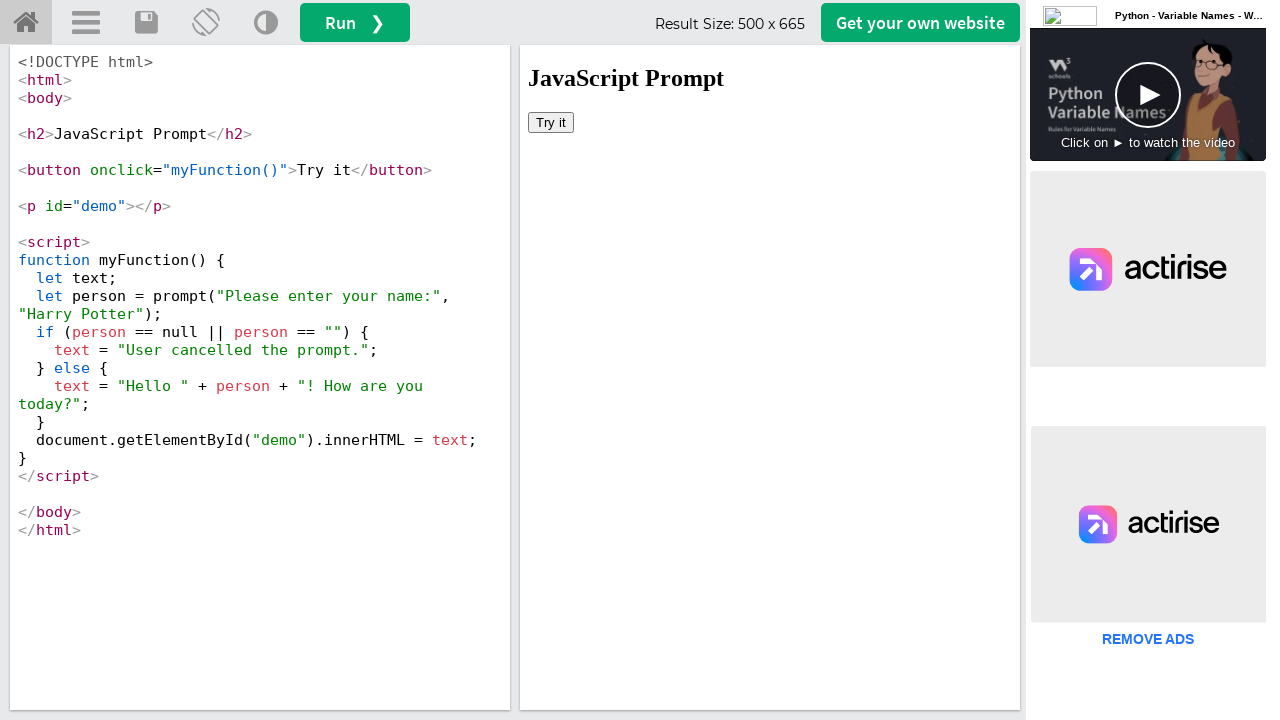

Located iframe with ID 'iframeResult'
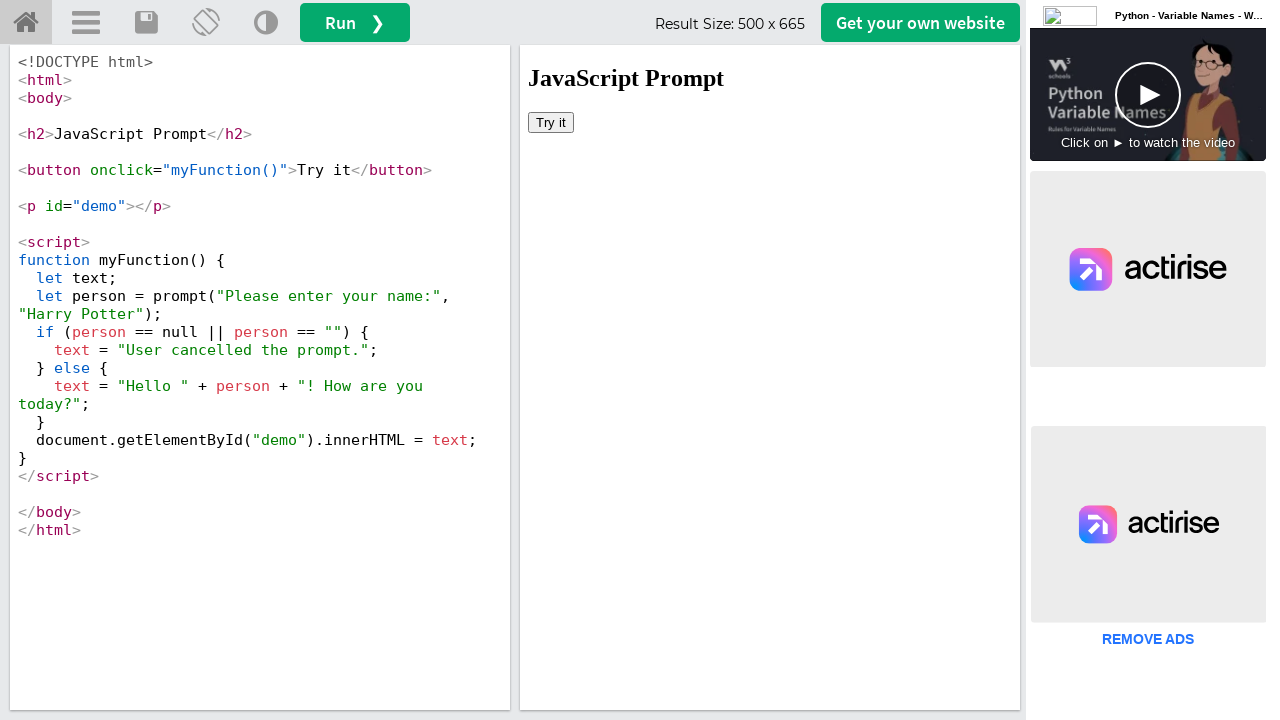

Clicked 'Try it' button in iframe (initial click) at (551, 122) on iframe#iframeResult >> internal:control=enter-frame >> button:text('Try it')
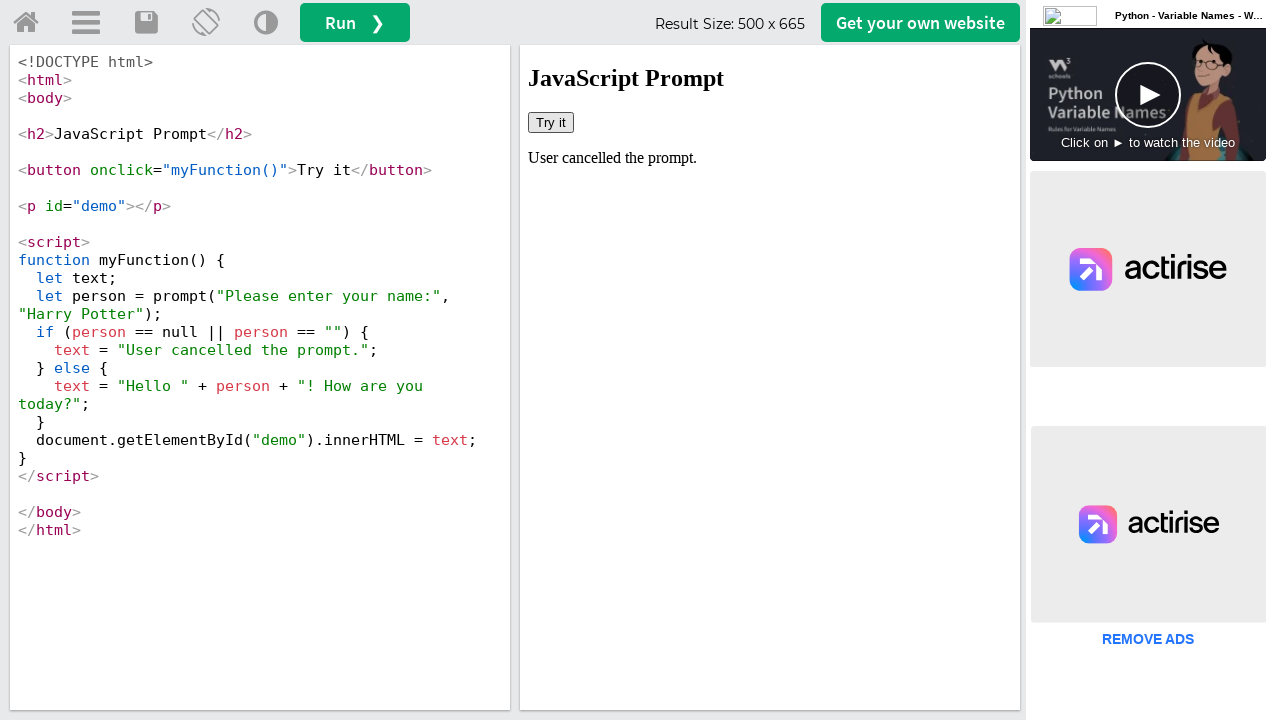

Set up dialog handler to accept prompt with text 'Rajesh Kumar'
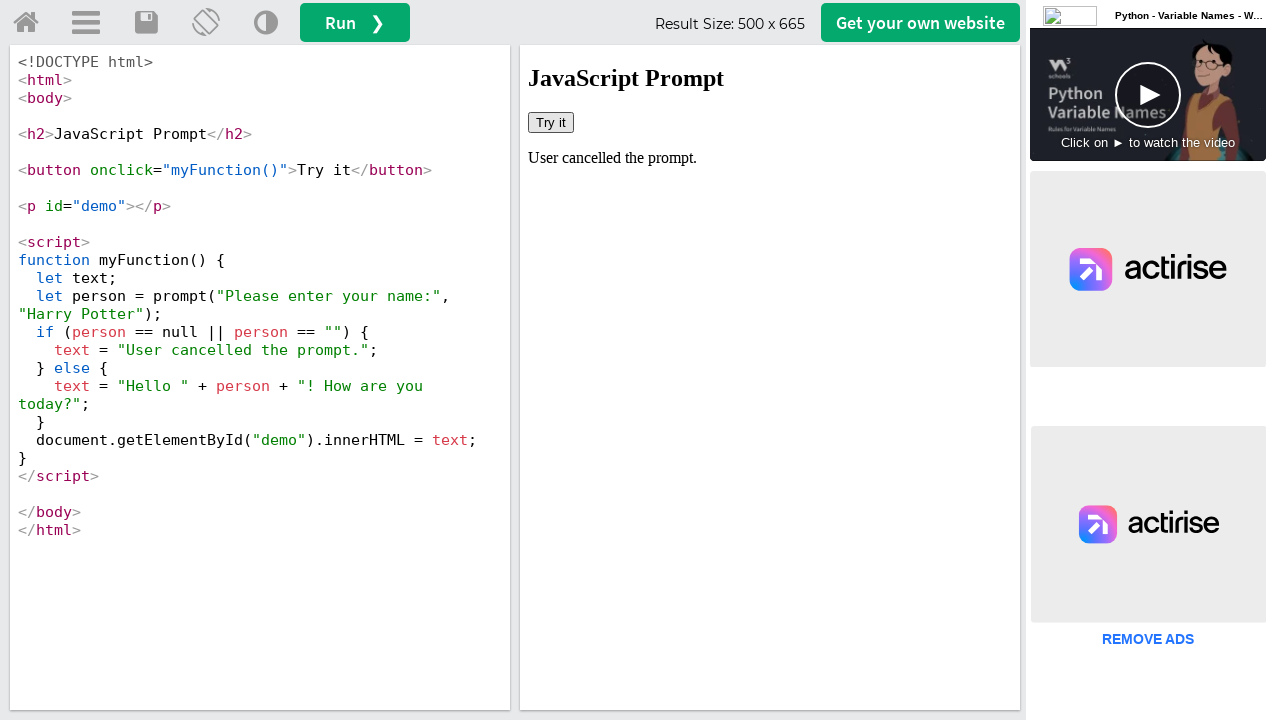

Clicked 'Try it' button again to trigger prompt with handler active at (551, 122) on iframe#iframeResult >> internal:control=enter-frame >> button:text('Try it')
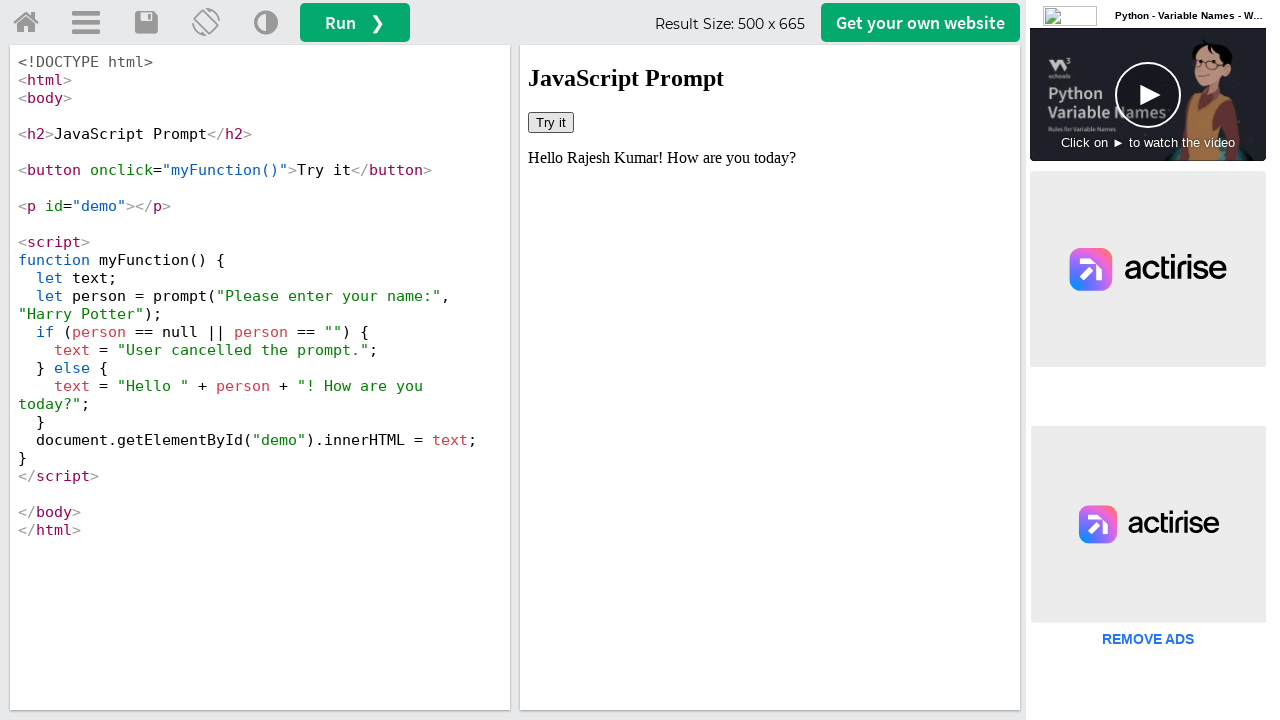

Waited 2000ms for page to process prompt response
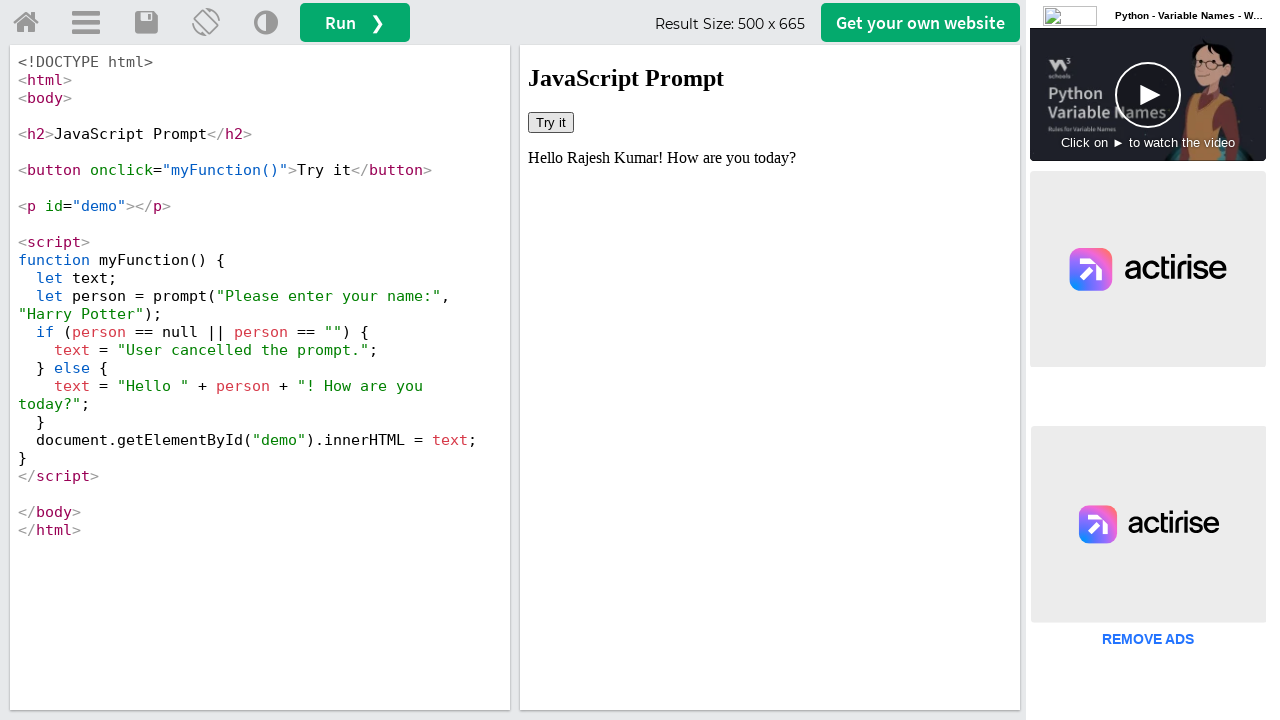

Located demo text element with ID 'demo'
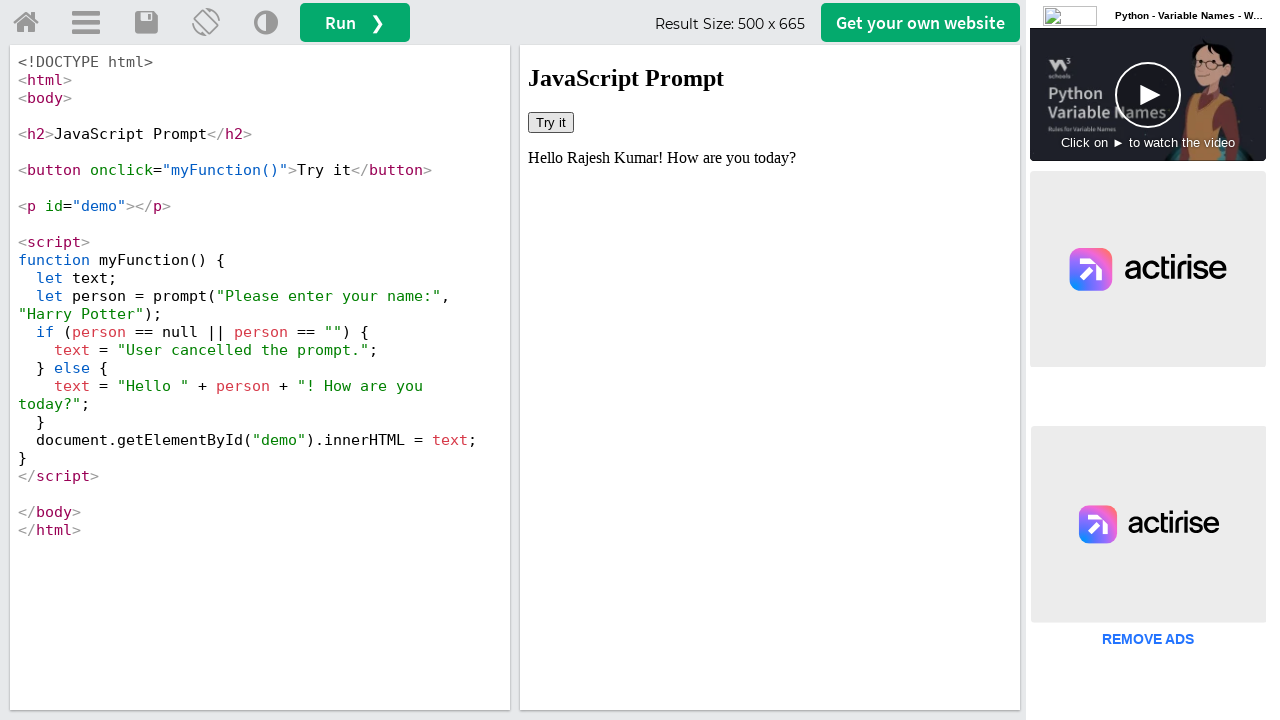

Demo text element appeared and is ready
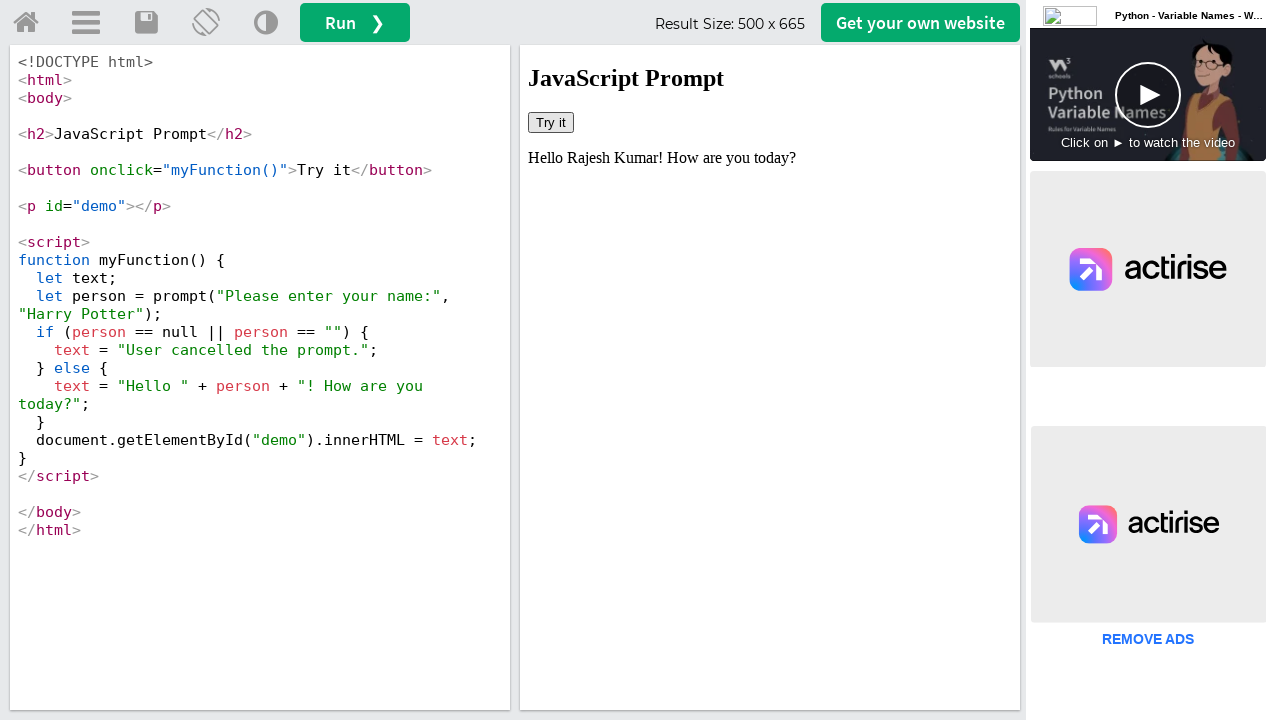

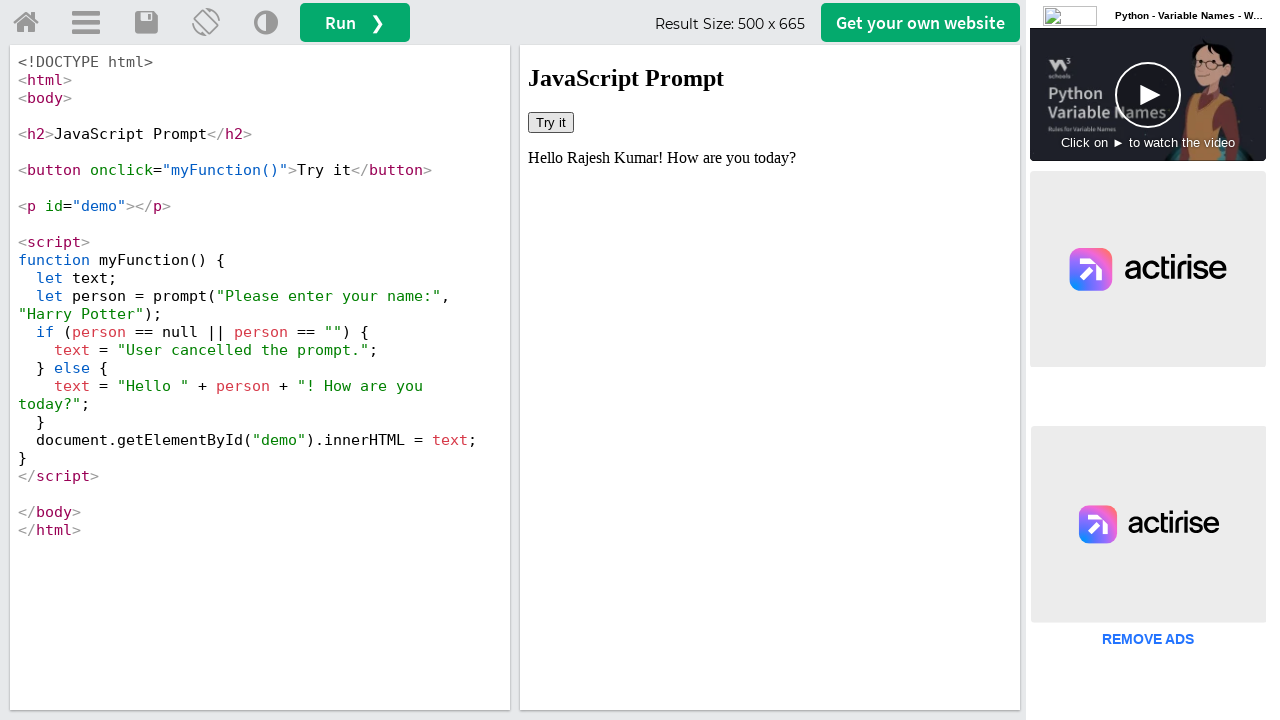